Tests product search, adds Cashews to cart, proceeds through checkout flow by clicking cart icon and checkout buttons

Starting URL: https://rahulshettyacademy.com/seleniumPractise/#/

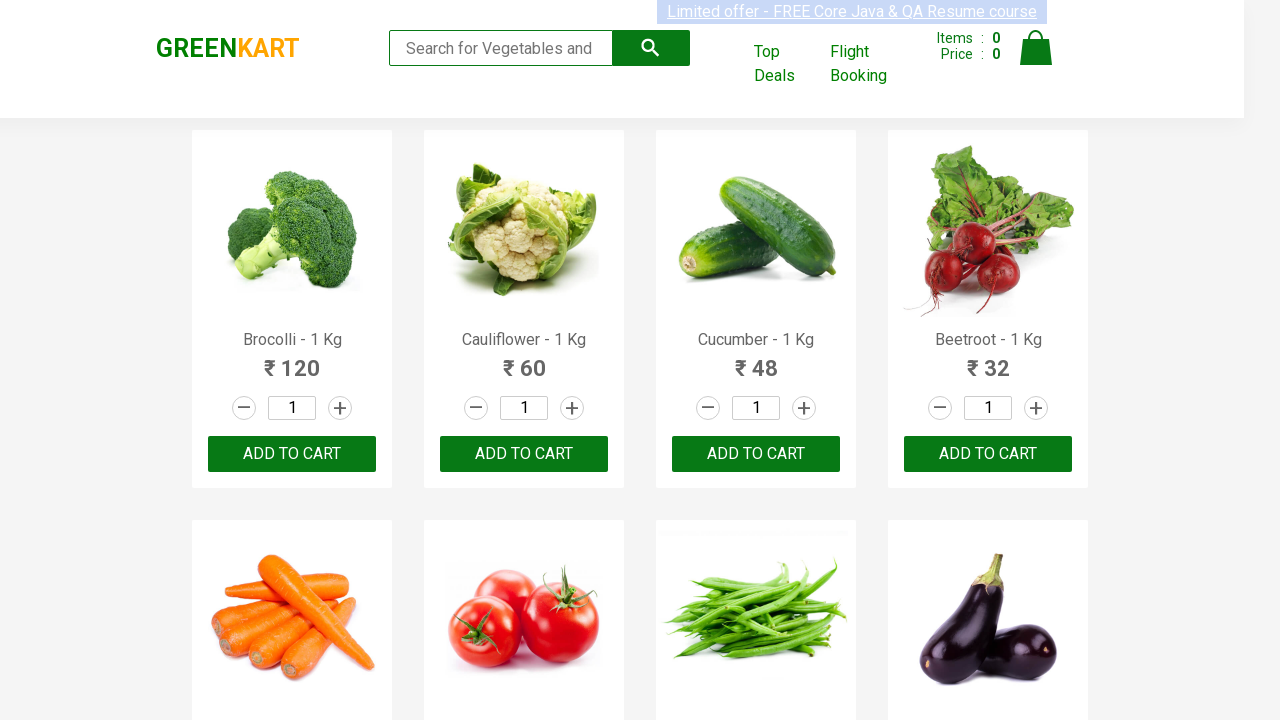

Filled search field with 'ca' on .search-keyword
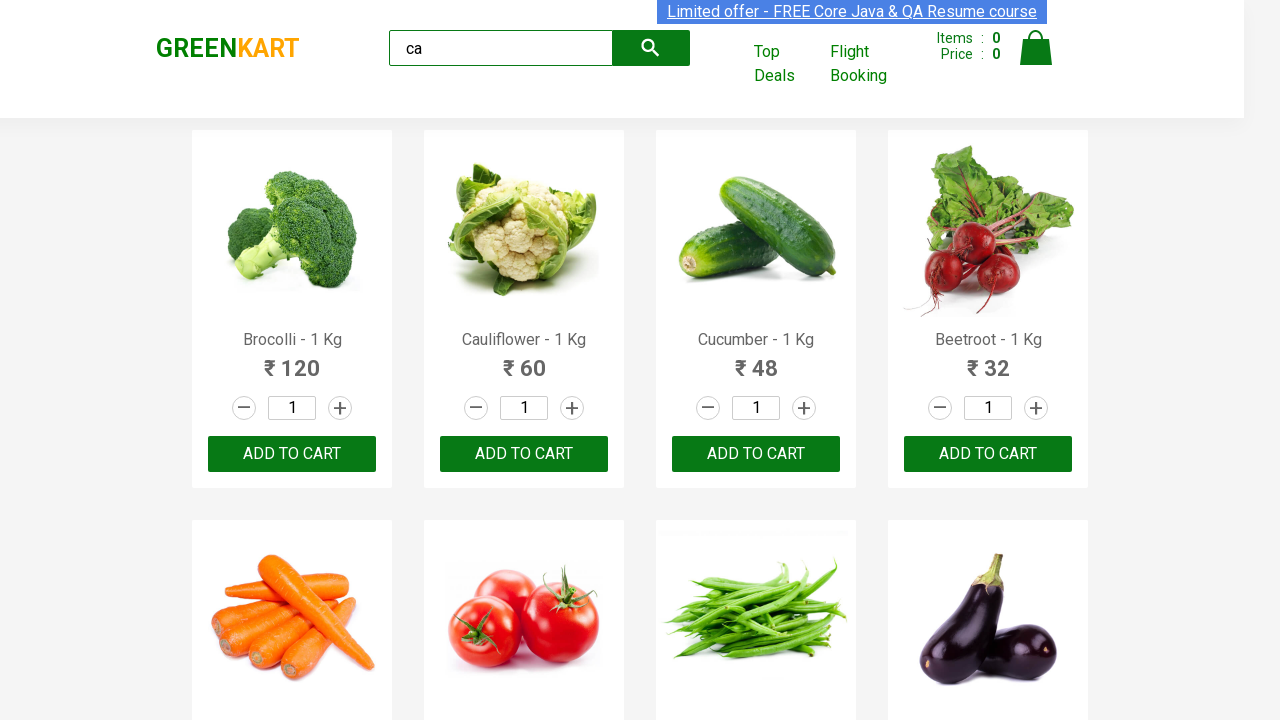

Waited for products to load
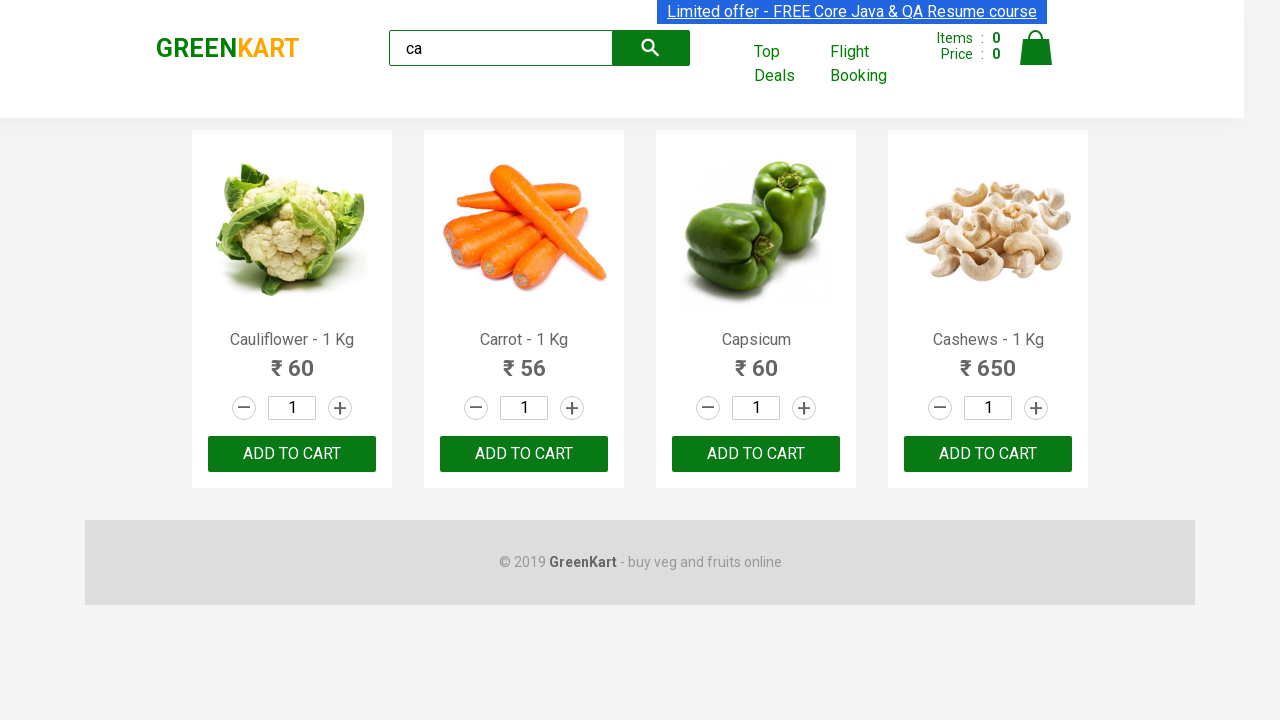

Found and clicked 'Add to Cart' button for Cashews product at (988, 454) on .products .product >> nth=3 >> button
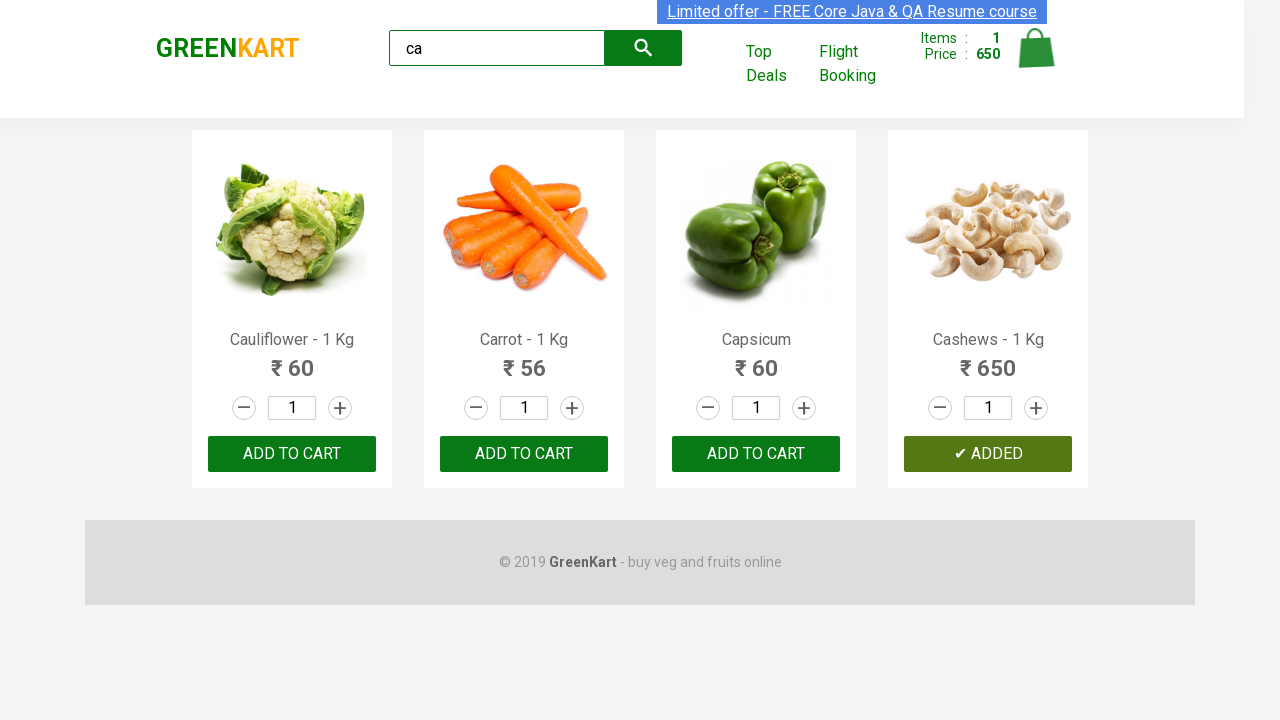

Clicked cart icon to view shopping cart at (1036, 48) on .cart-icon > img
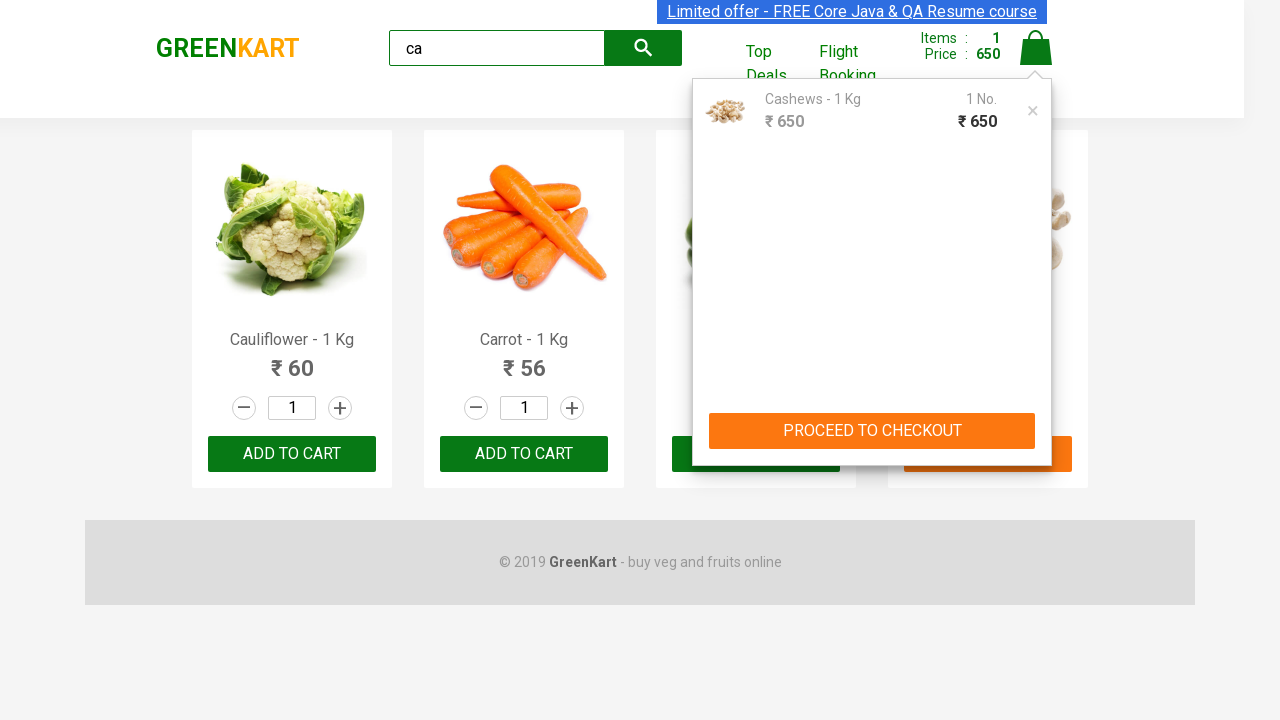

Clicked 'Proceed to Checkout' button at (872, 431) on text=PROCEED TO CHECKOUT
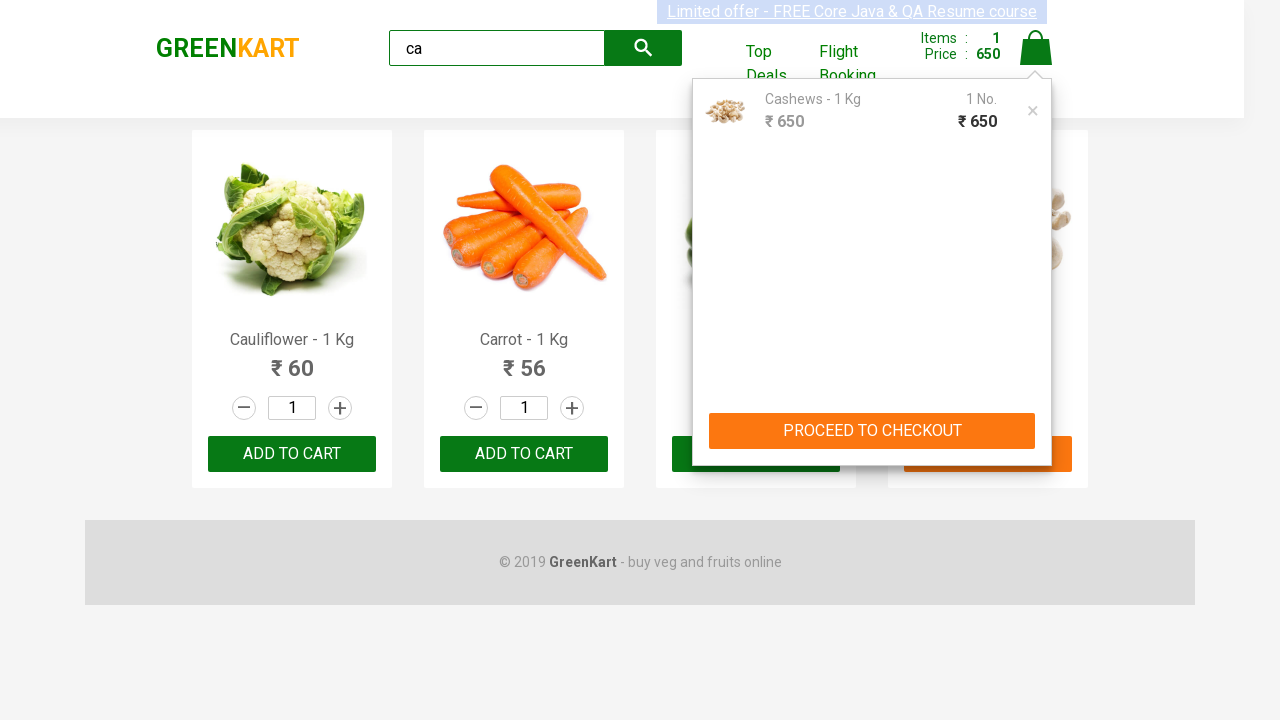

Clicked 'Place Order' button to complete purchase at (1036, 420) on button:has-text('Place Order')
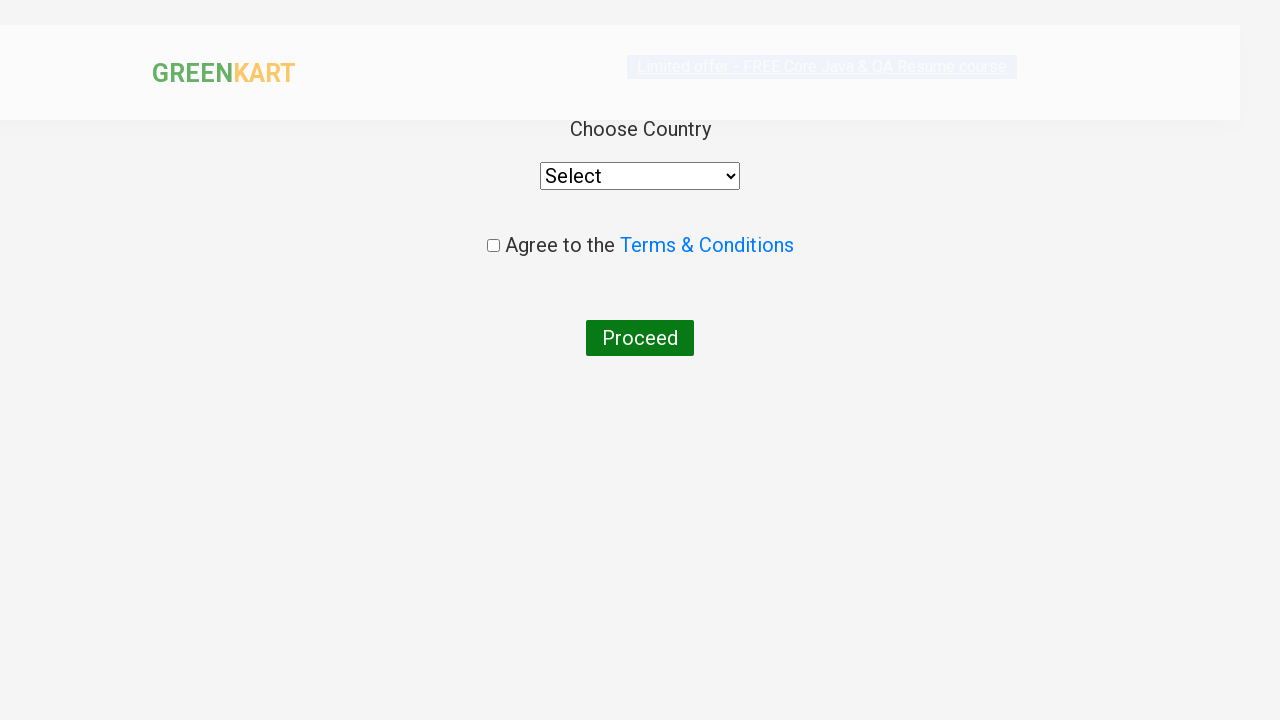

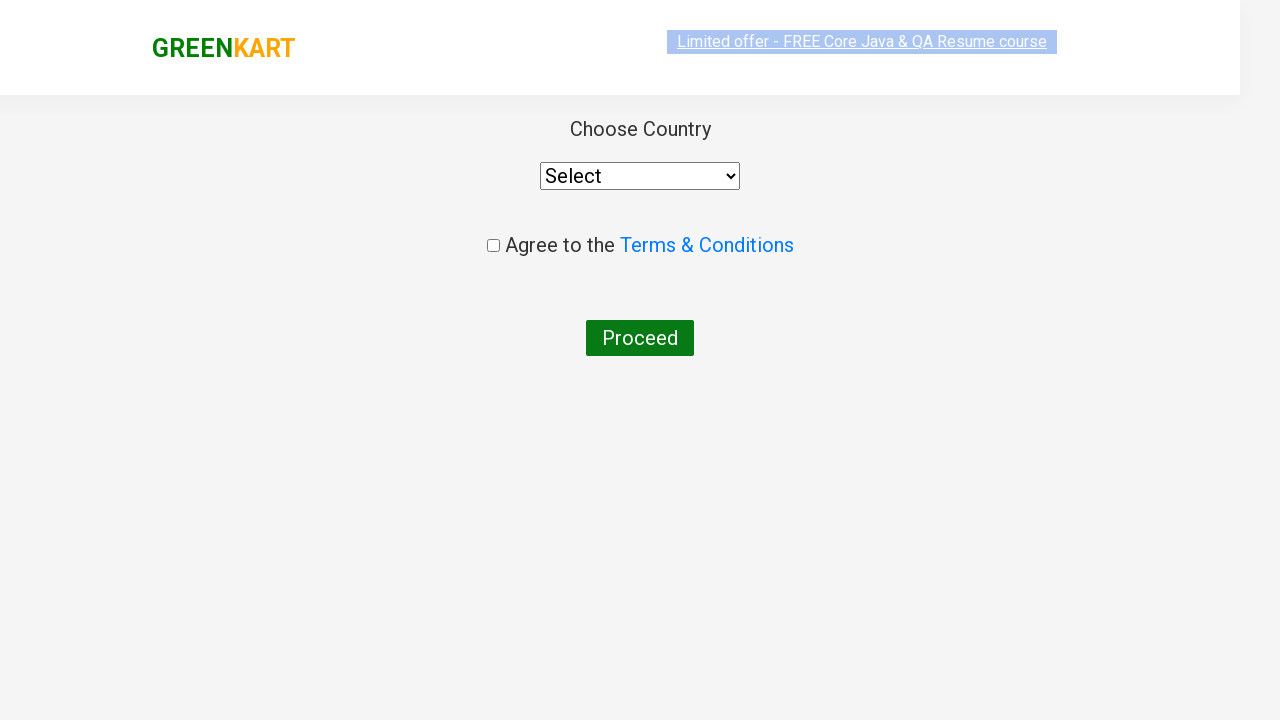